Tests dynamic content loading by clicking a start button and verifying that "Hello World!" text appears after the content loads

Starting URL: https://automationfc.github.io/dynamic-loading/

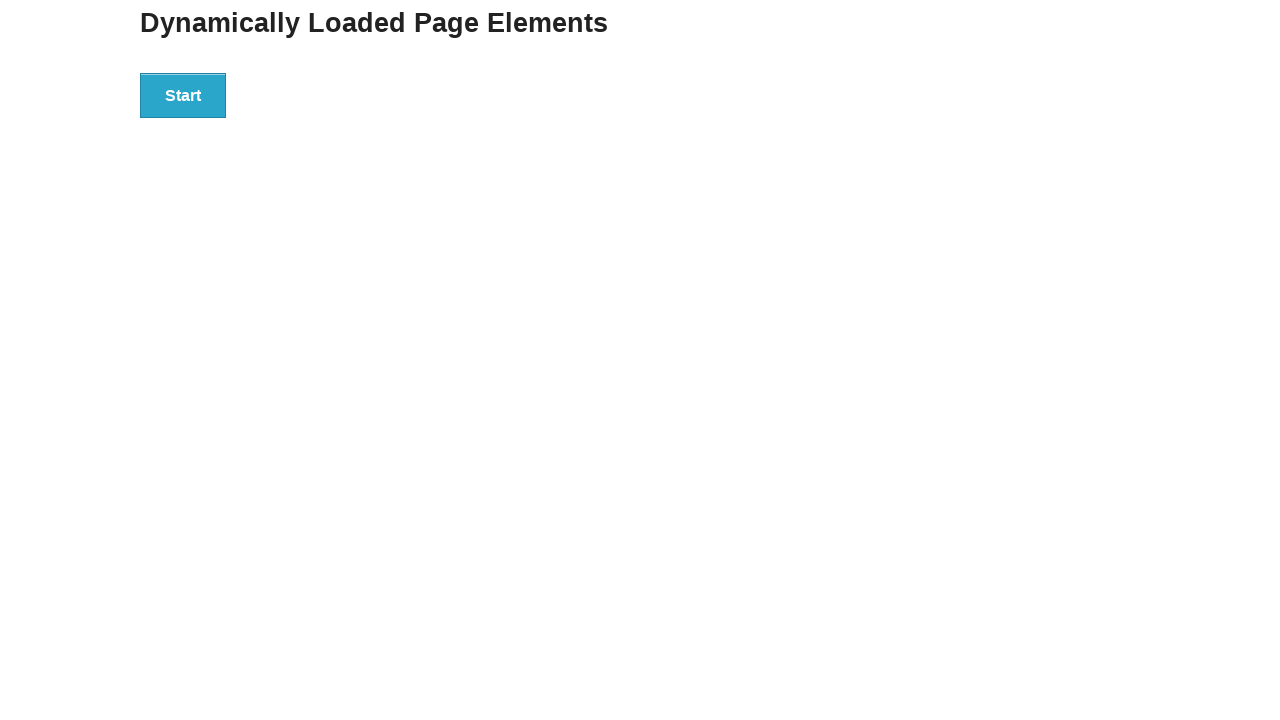

Navigated to dynamic loading test page
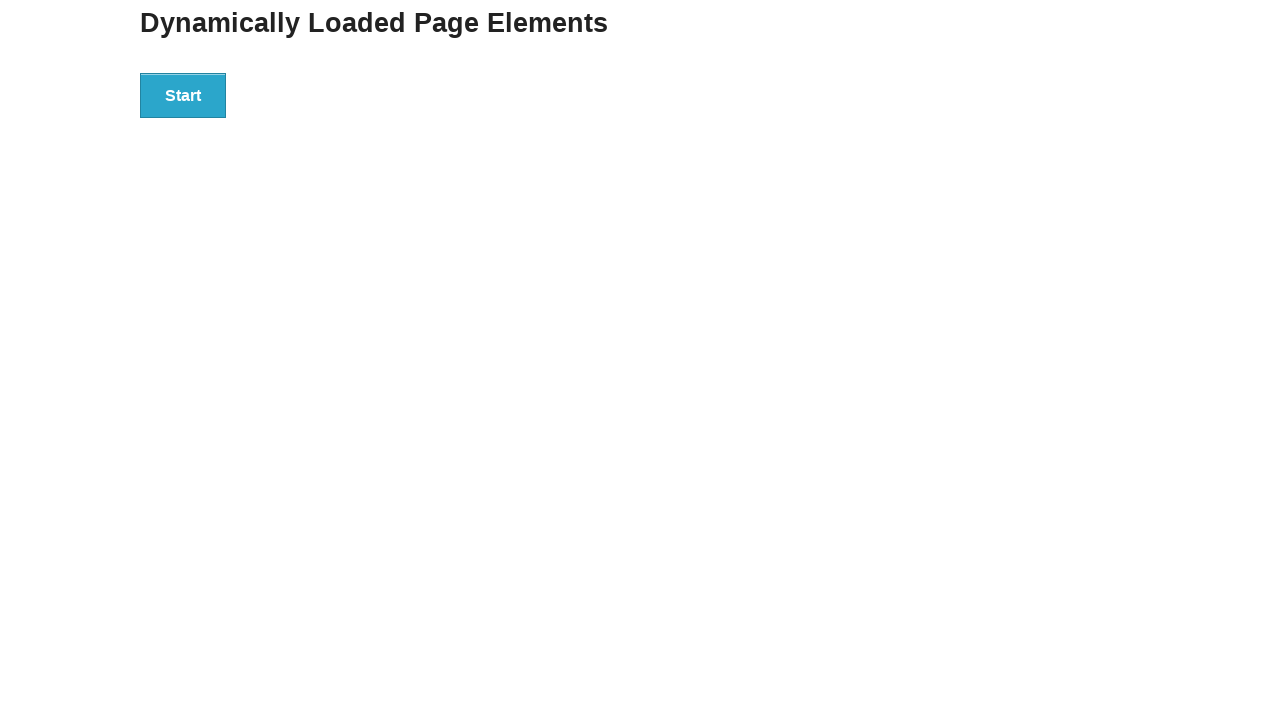

Clicked start button to trigger dynamic content loading at (183, 95) on div#start > button
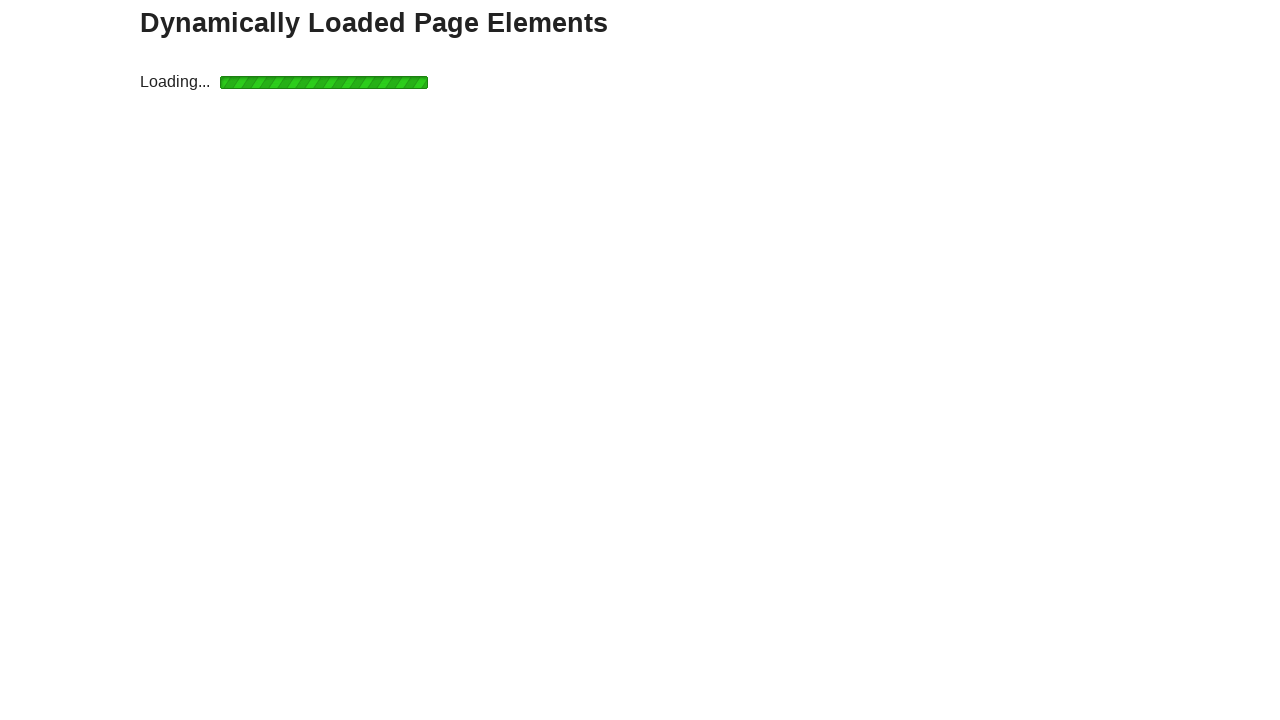

Dynamic content loaded and finish element appeared
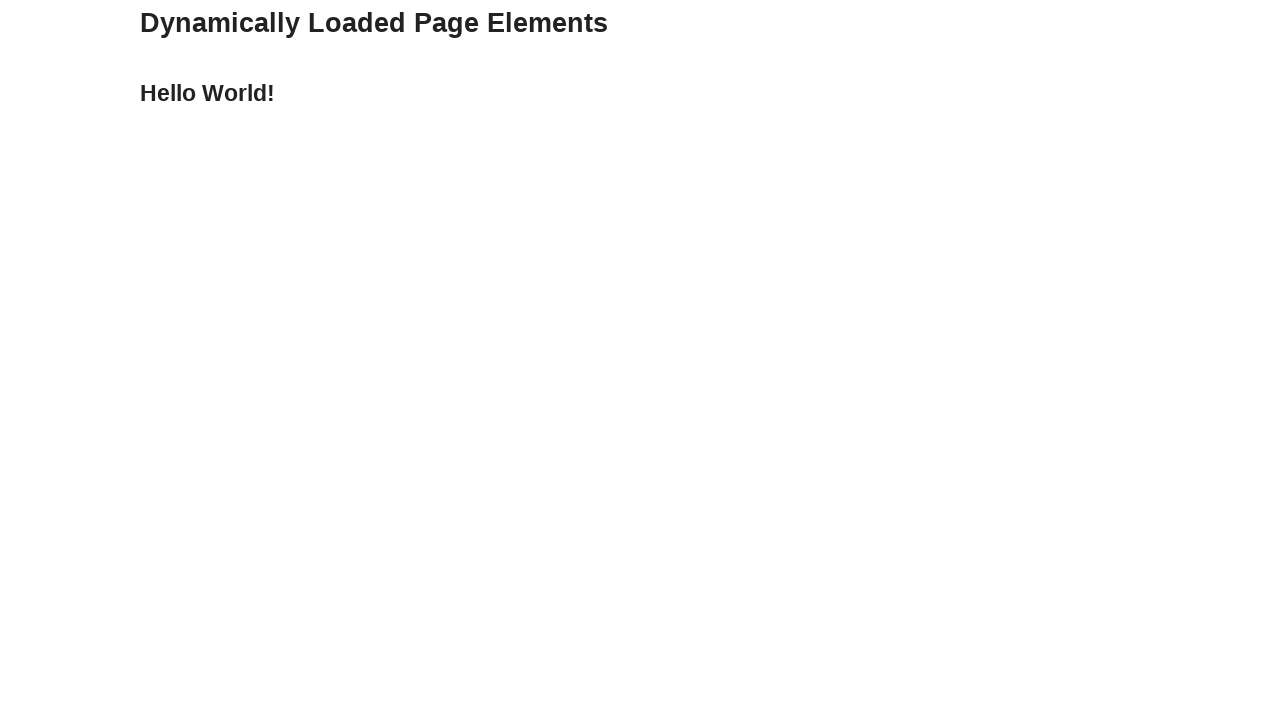

Verified that 'Hello World!' text is displayed
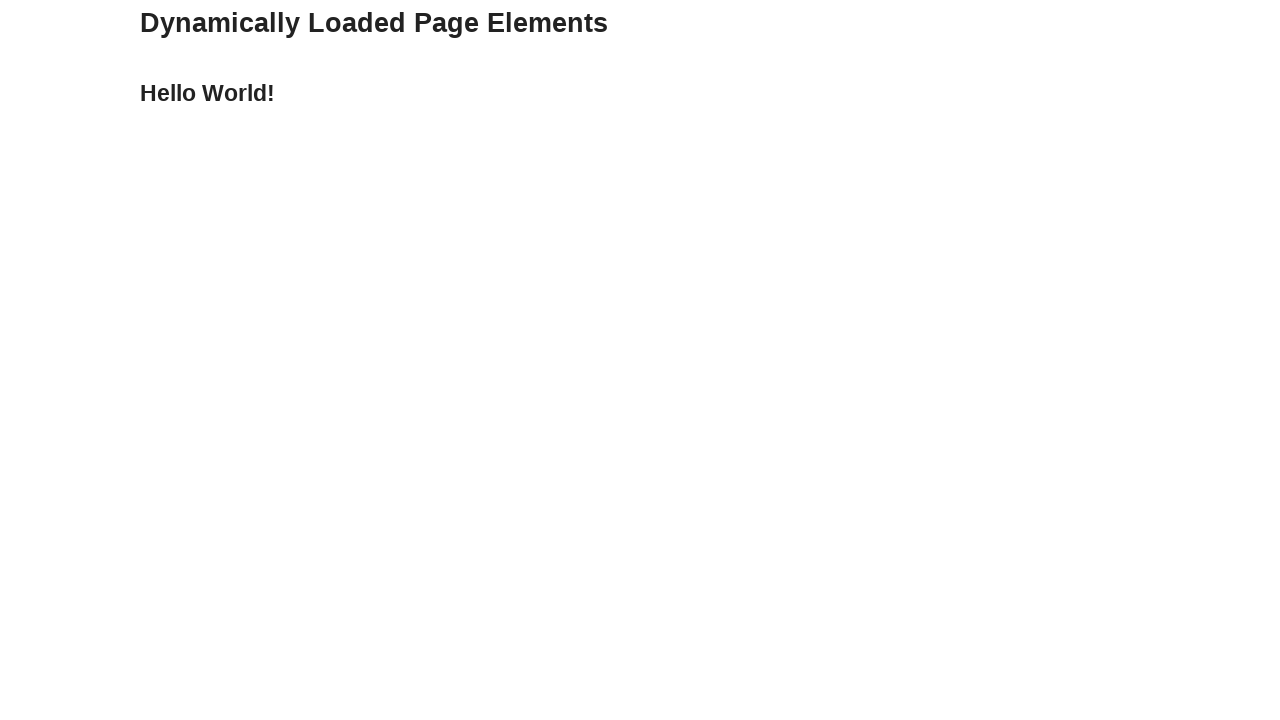

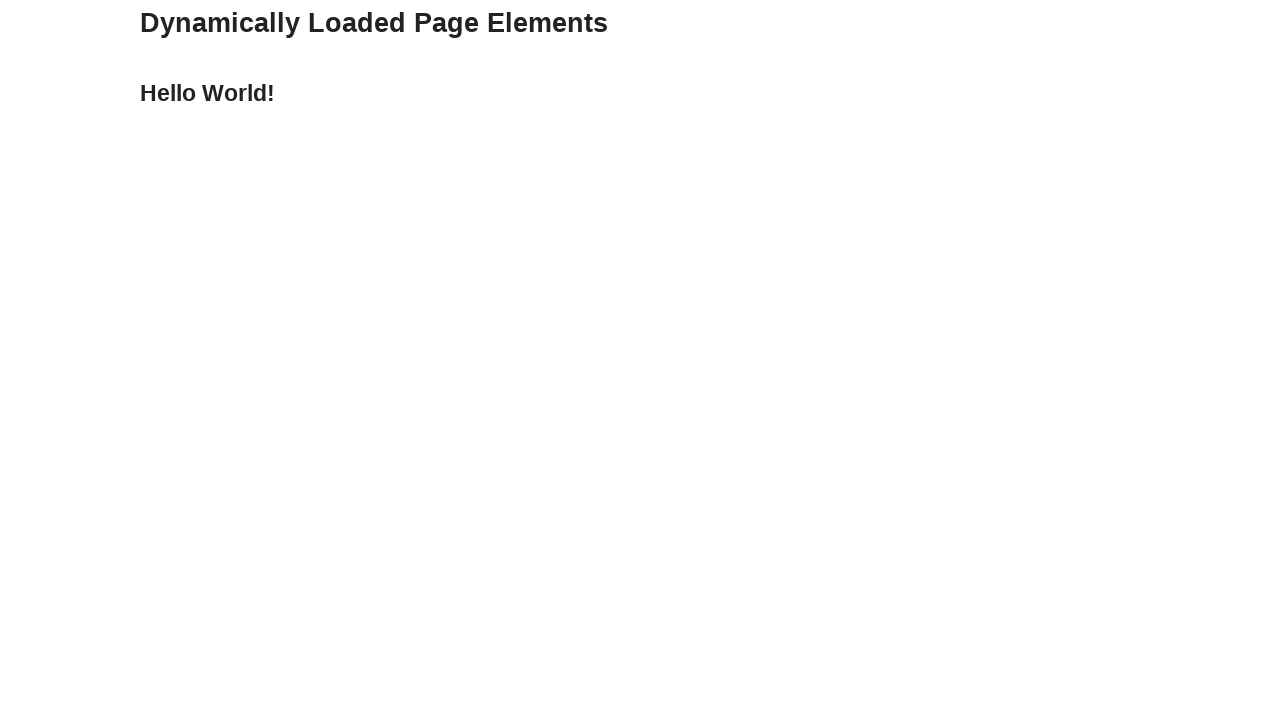